Tests the payment flow on BStackDemo by adding a product to cart and verifying cart display.

Starting URL: https://www.bstackdemo.com

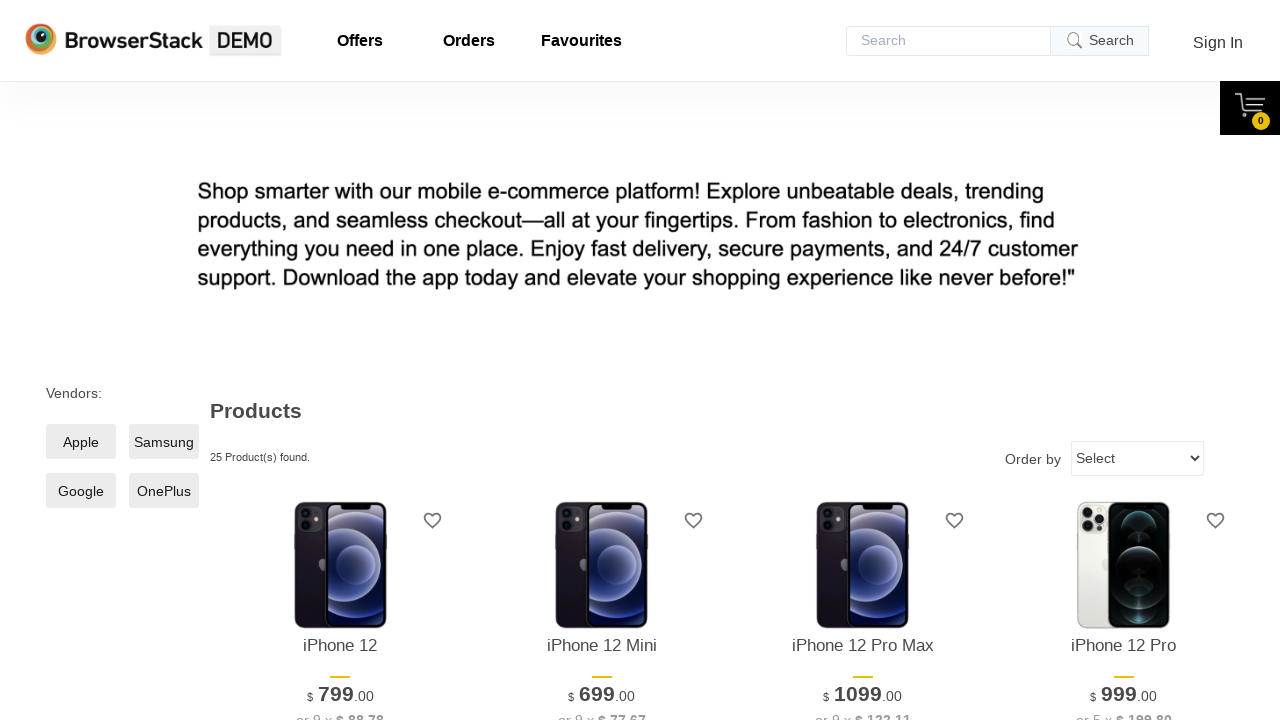

Waited for first product to be visible
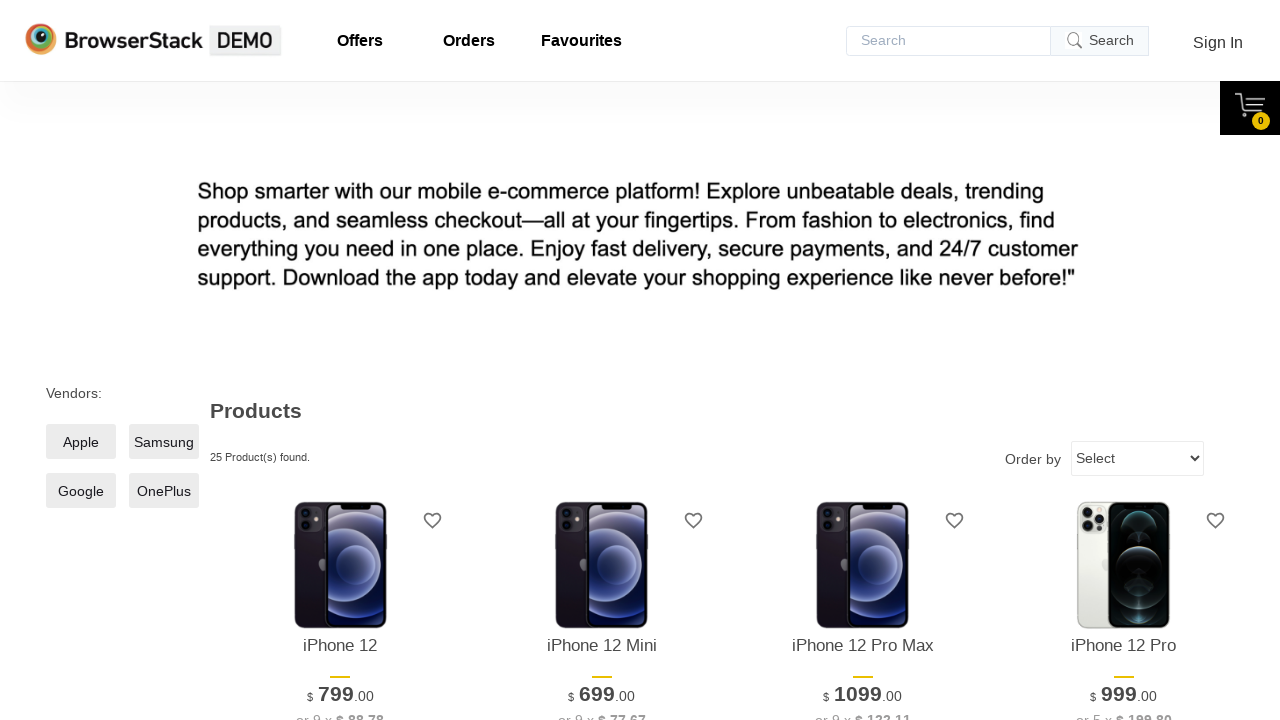

Clicked add to cart button for first product at (340, 361) on xpath=//*[@id='1']/div[4]
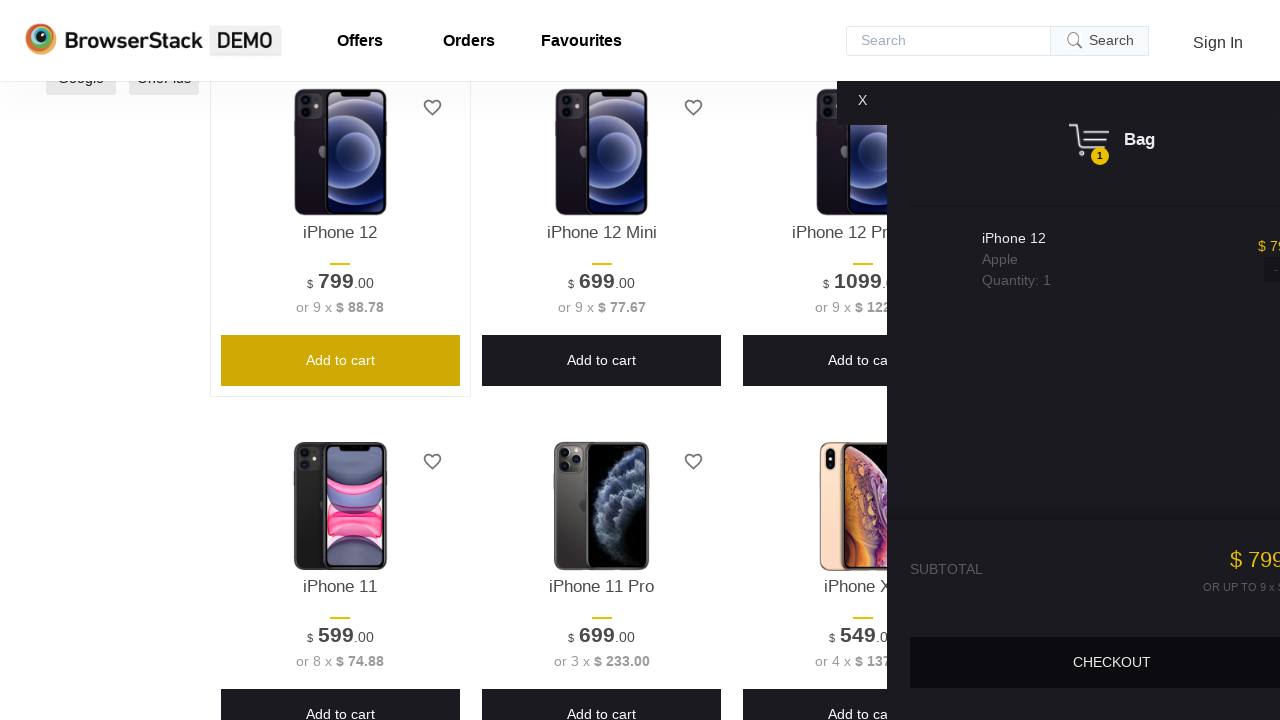

Waited for cart content to be displayed
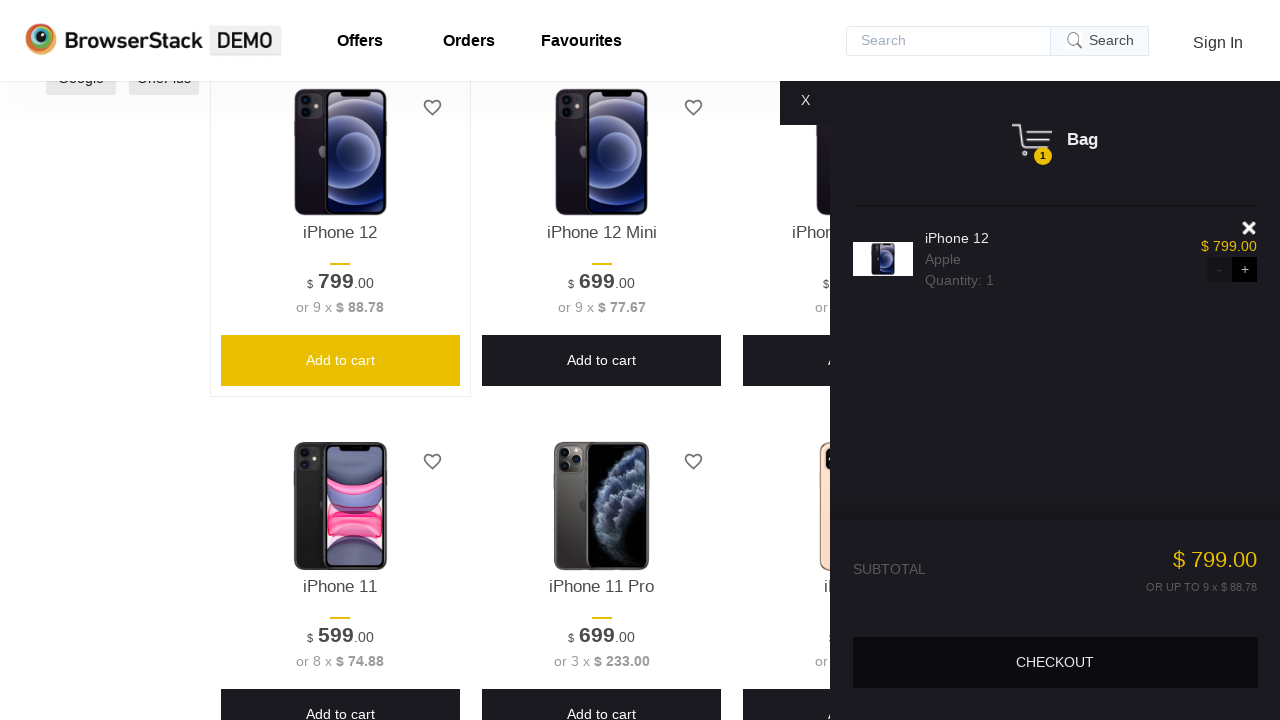

Verified cart is visible on page
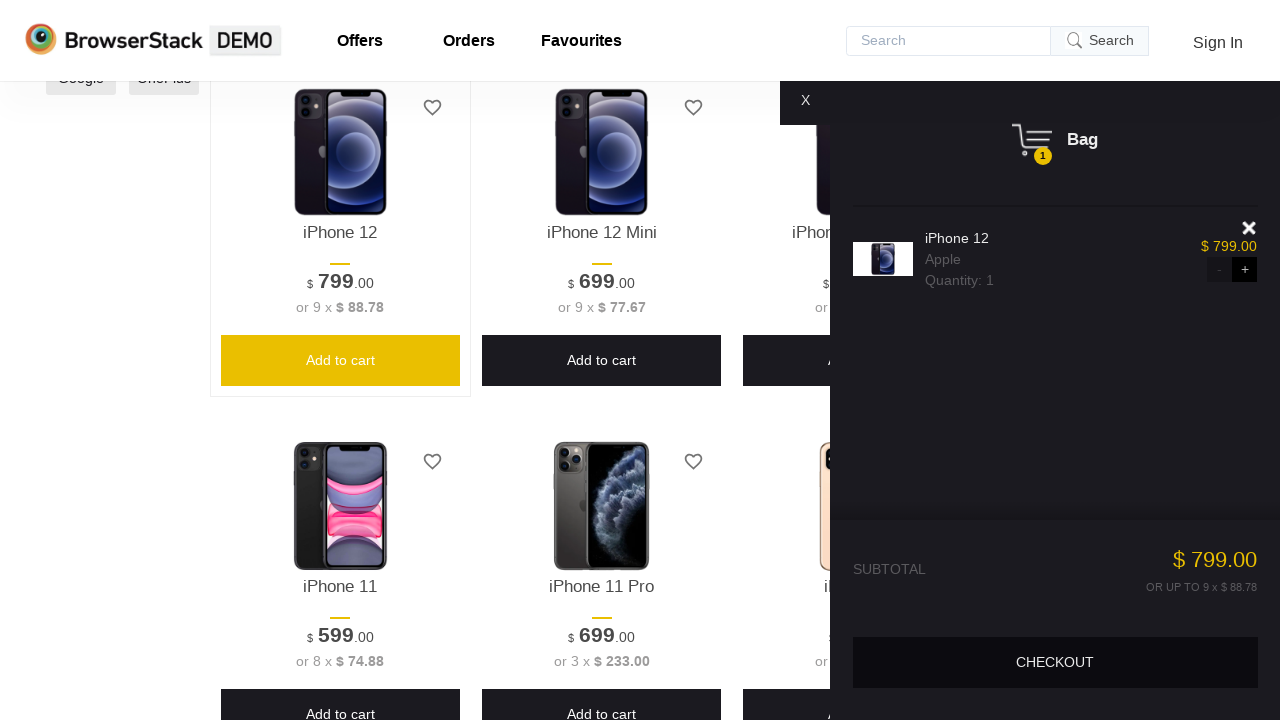

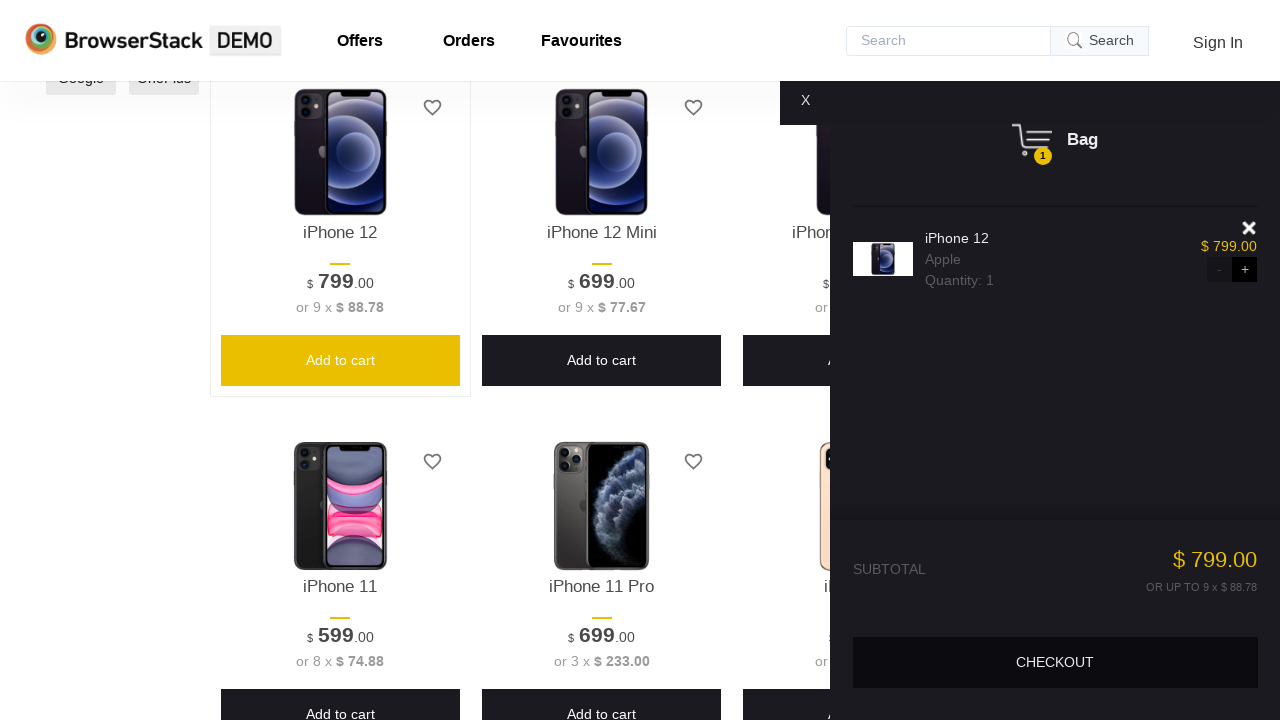